Tests student registration form by selecting various checkbox and radio button options including hobbies, education, and gender

Starting URL: https://www.automationtestinginsider.com/2019/08/student-registration-form.html

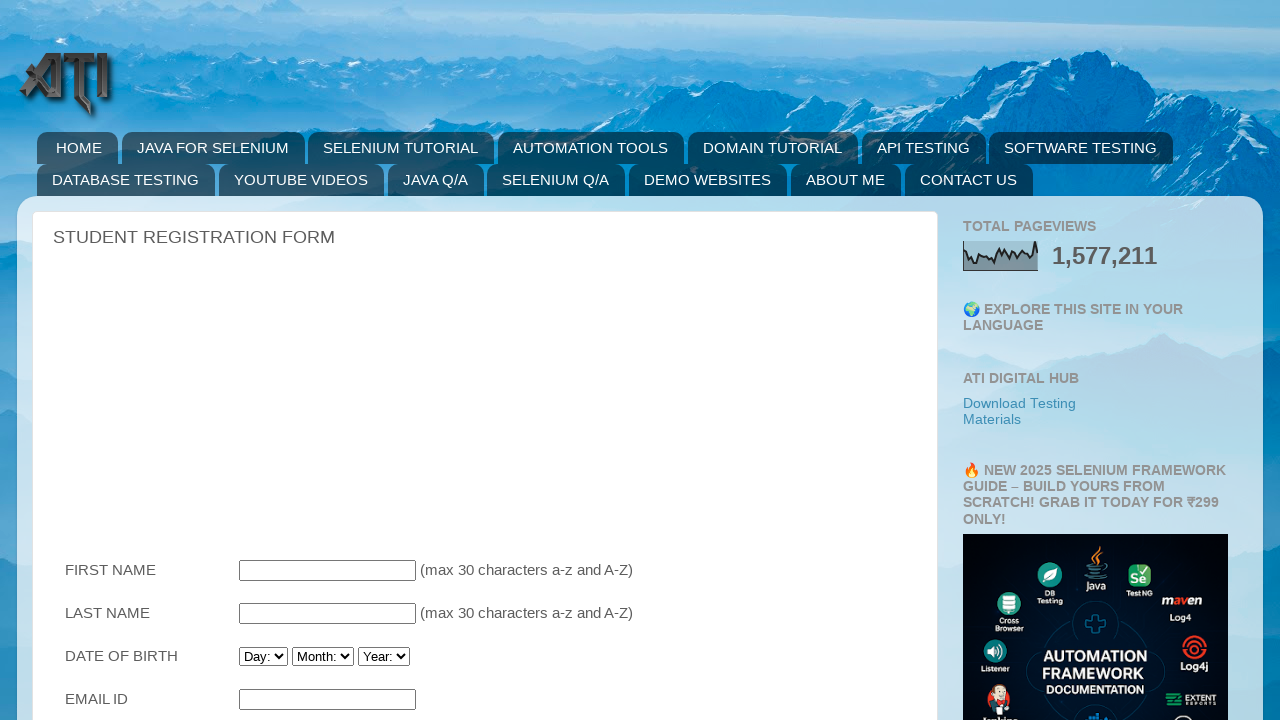

Navigated to student registration form page
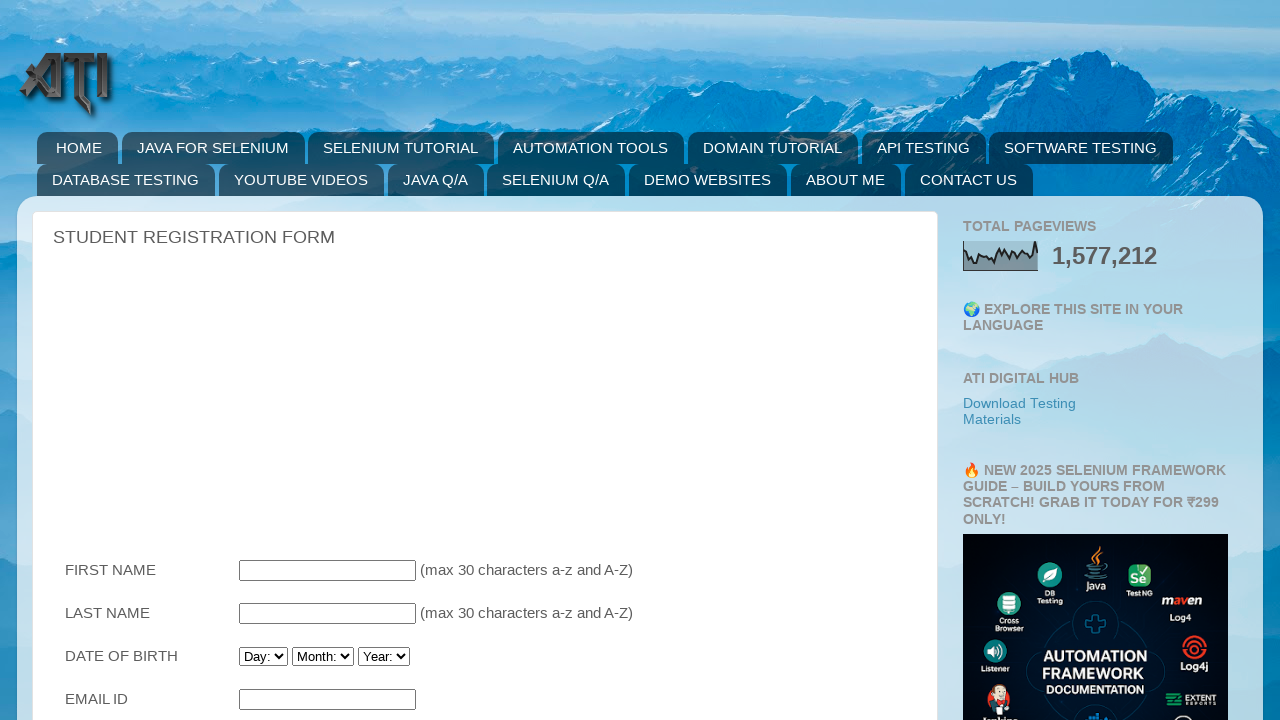

Selected Dancing hobby checkbox at (466, 361) on xpath=//input[@value='Dancing']
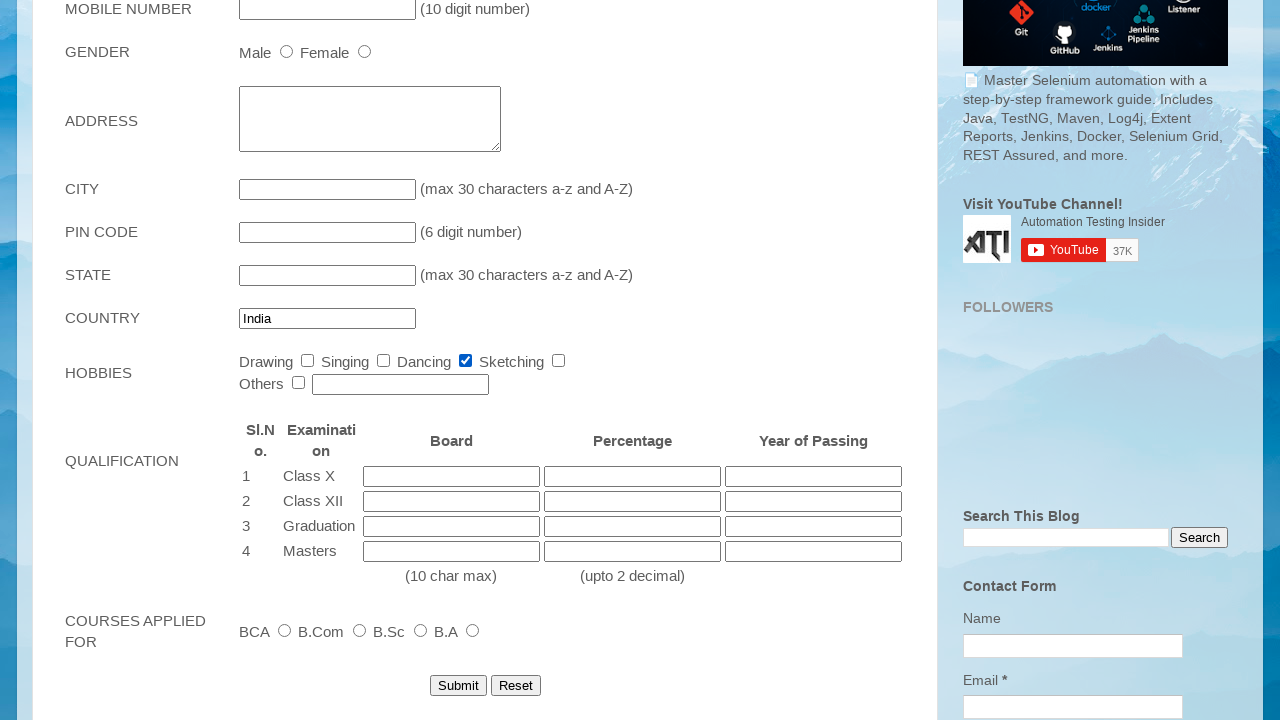

Selected BCom education option at (360, 631) on xpath=//input[@name='BCom']
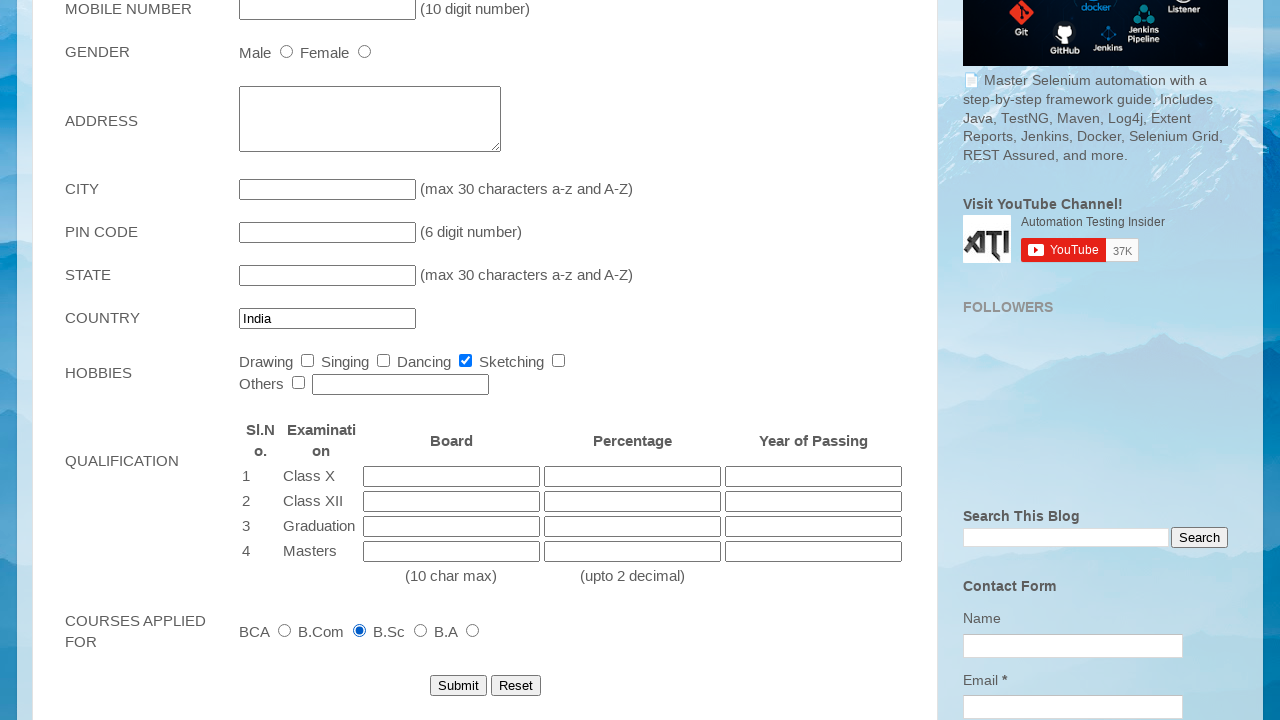

Selected Female gender radio button at (364, 51) on xpath=//input[@value='Female']
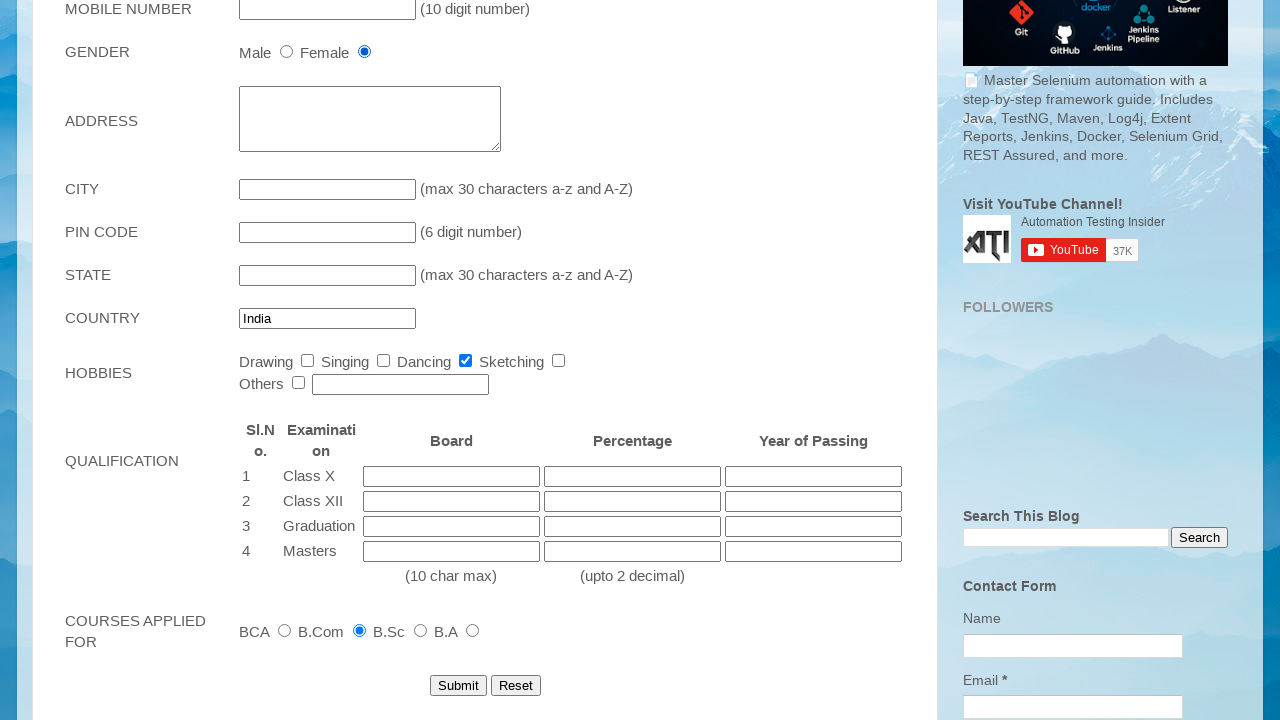

Selected first hobby checkbox at (308, 361) on (//input[@name='Hobby'])[1]
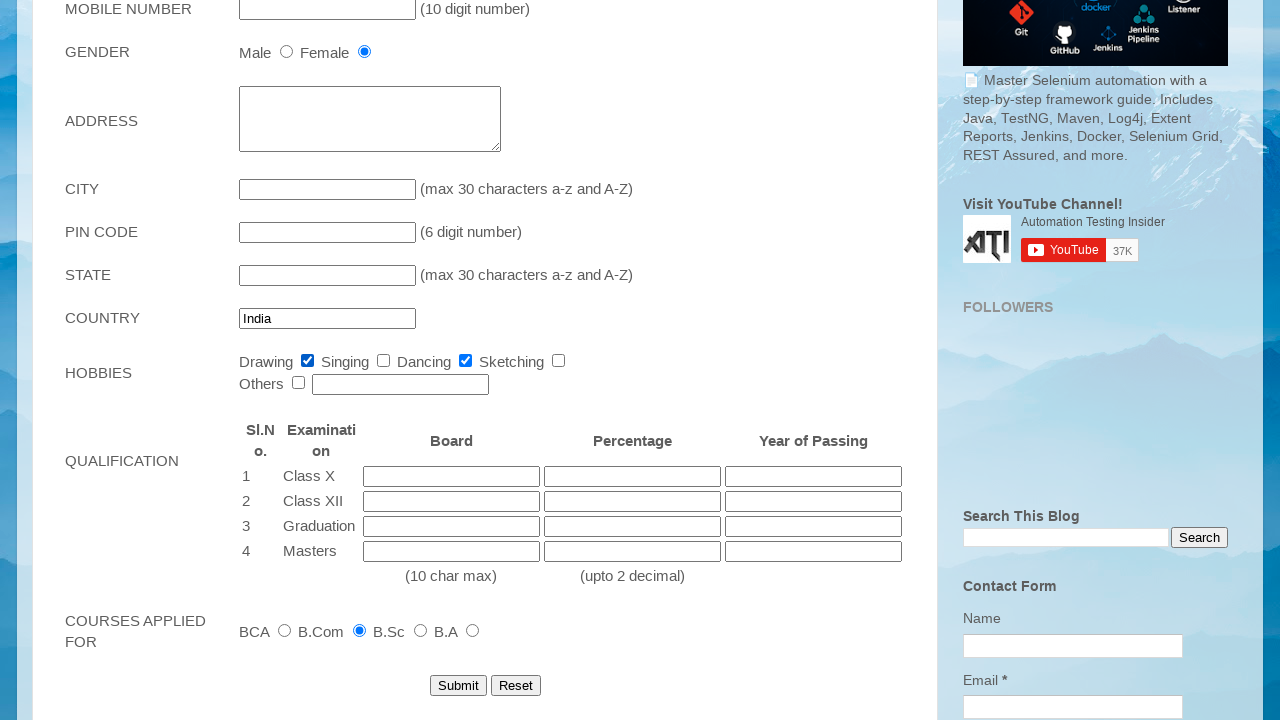

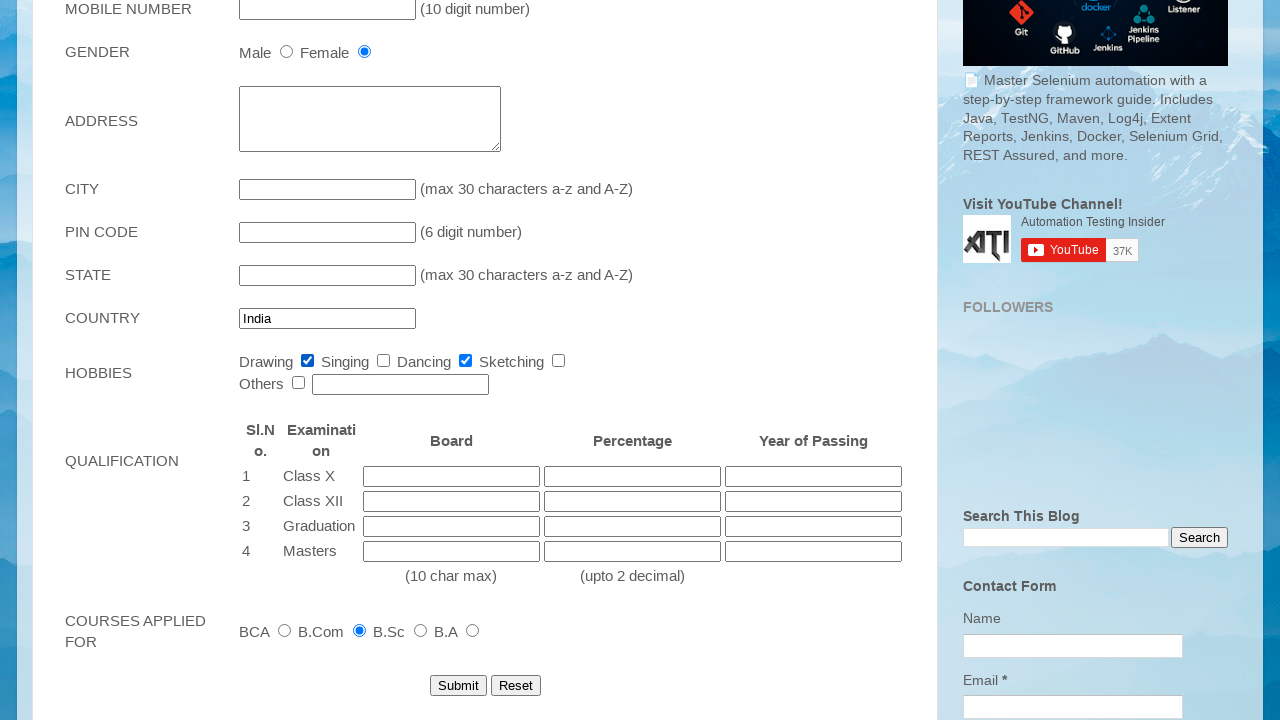